Clicks start button on progress bar and waits for completion using implicit wait

Starting URL: http://uitestingplayground.com/progressbar

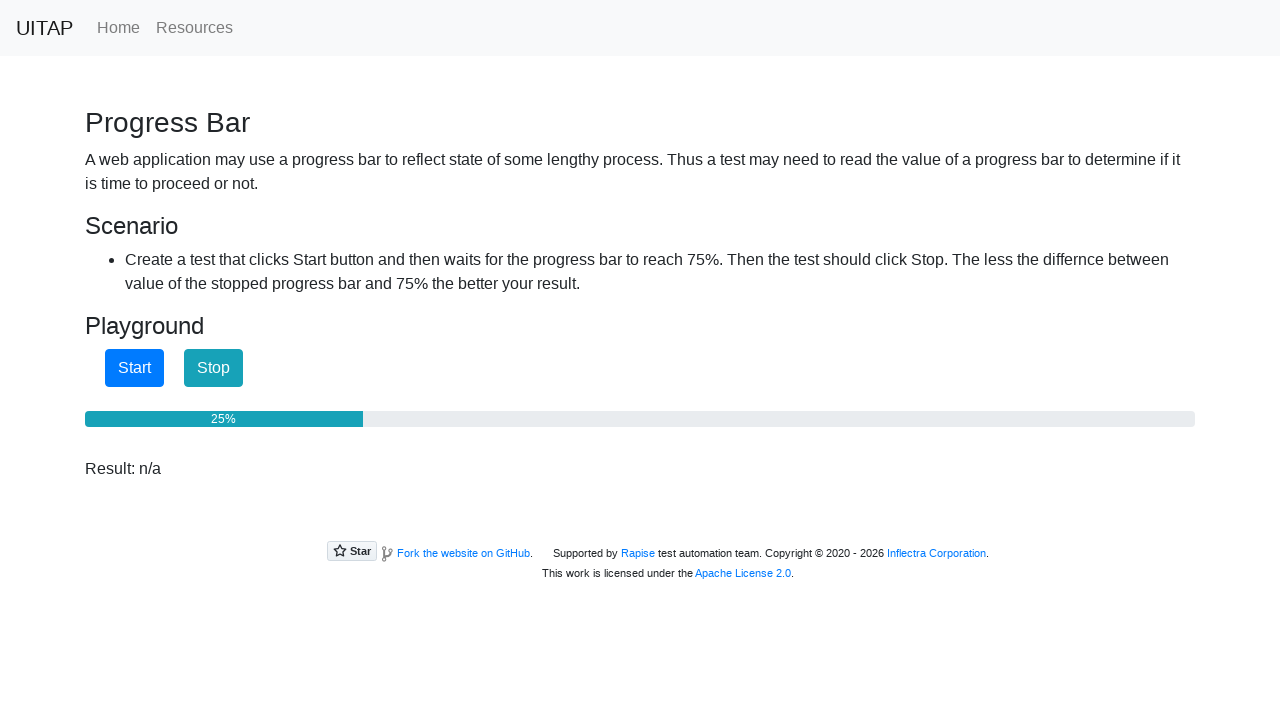

Clicked start button on progress bar at (134, 368) on #startButton
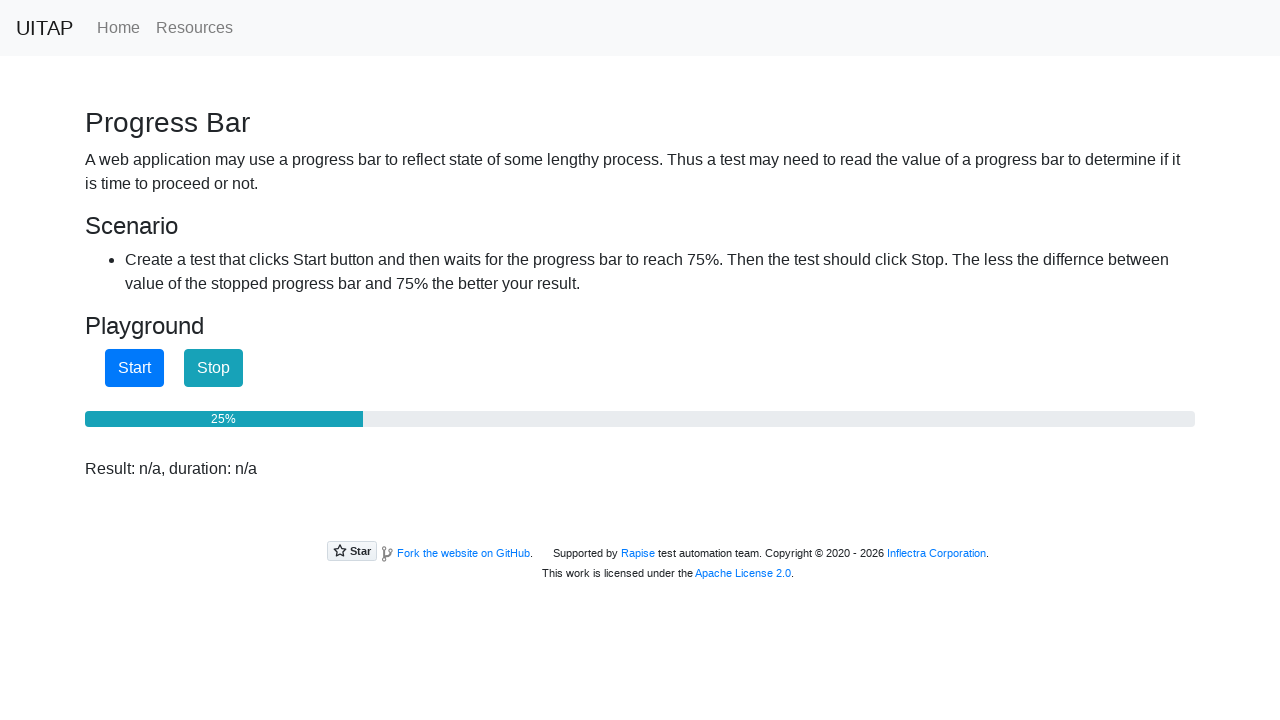

Waited for progress bar to reach 100% completion
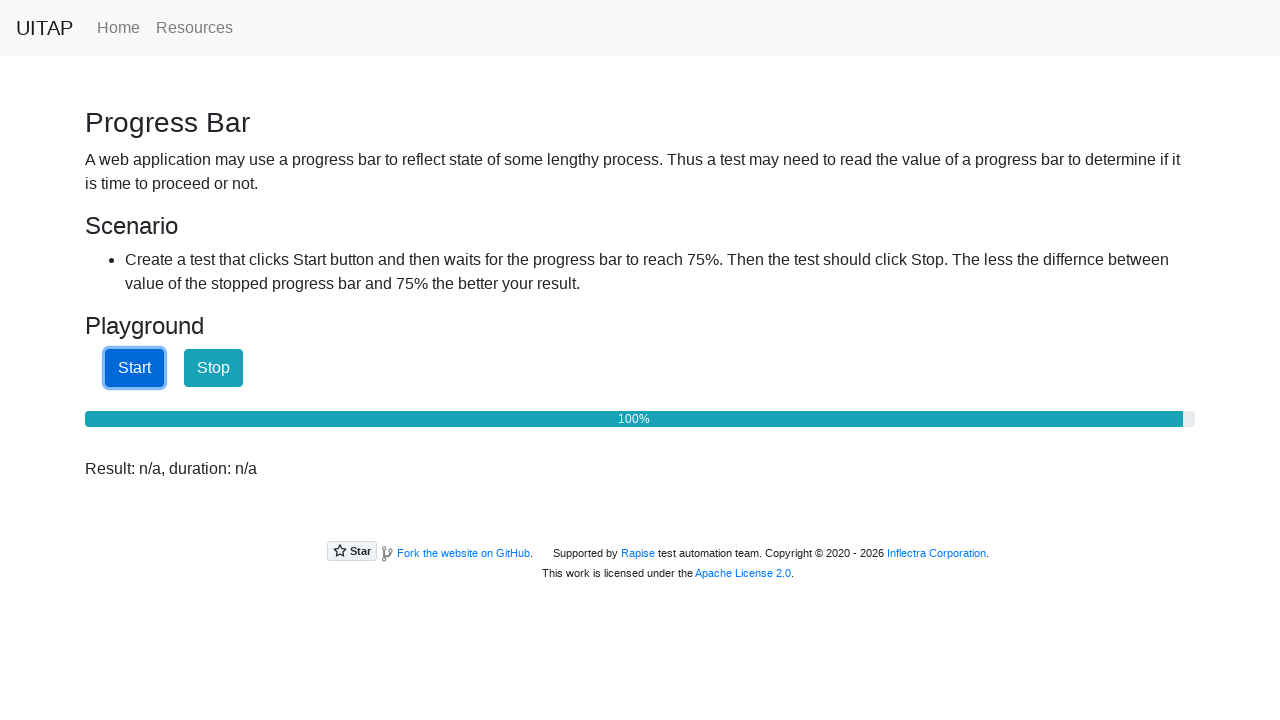

Verified progress bar shows 100%
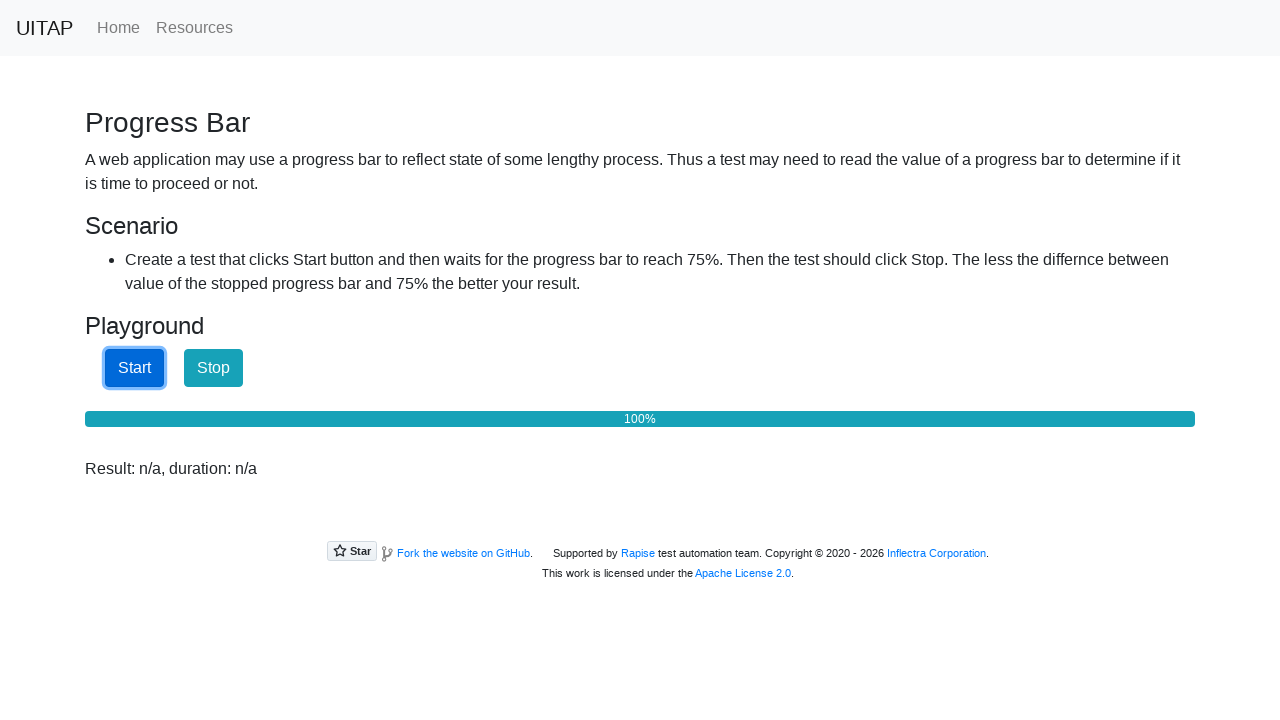

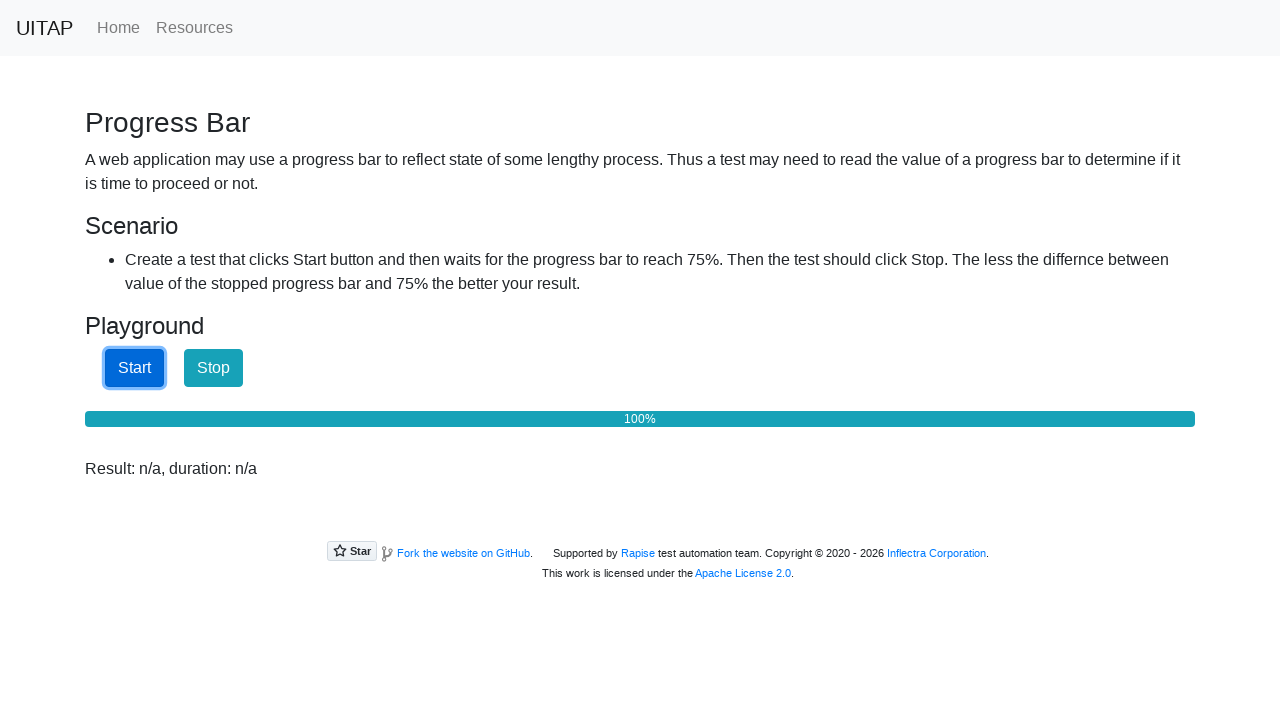